Tests a simple contact form by filling in first name, last name, email, phone number, and message fields, then submits the form and resets it.

Starting URL: https://v1.training-support.net/selenium/simple-form

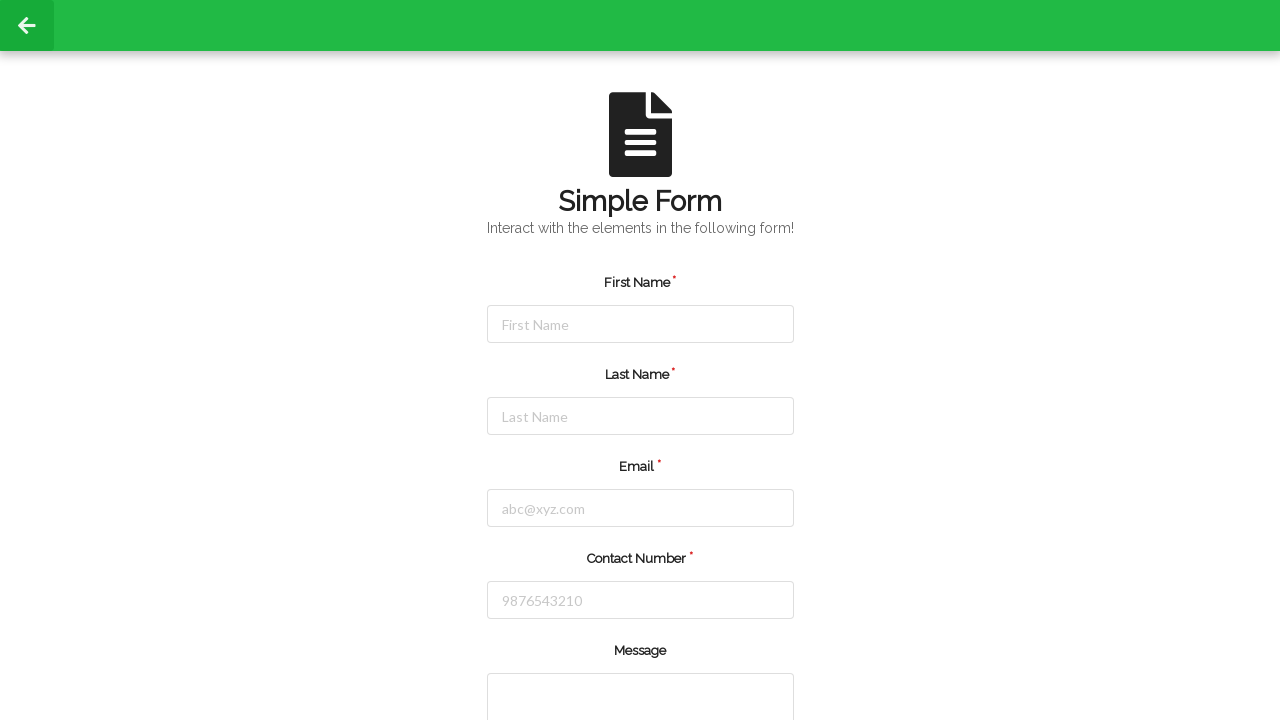

Filled first name field with 'Pradeep' on #firstName
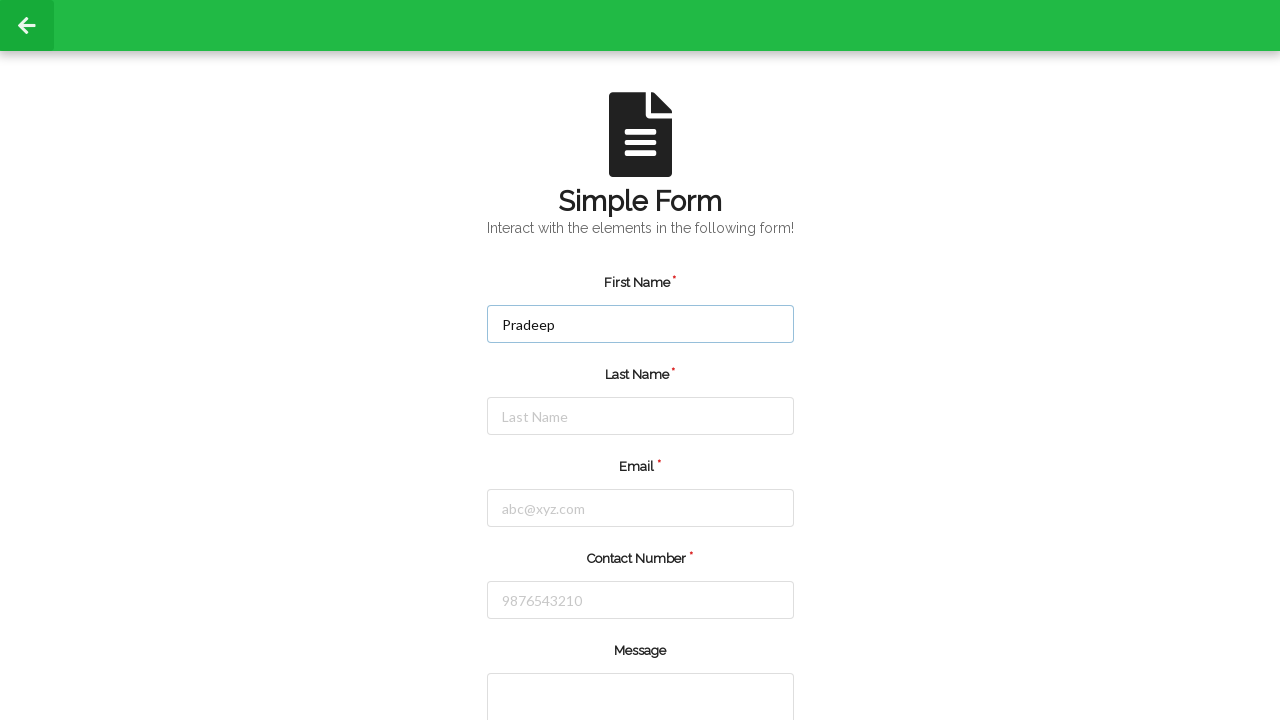

Filled last name field with 'Chakrawarti' on #lastName
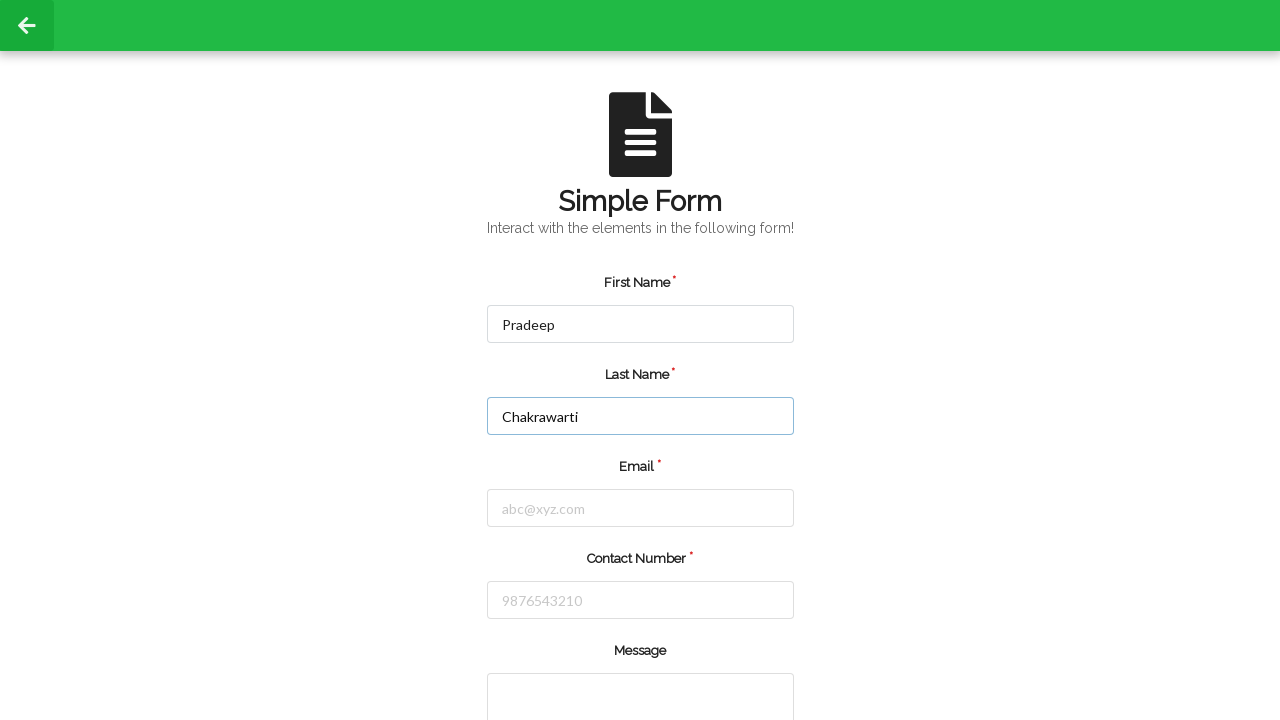

Filled email field with 'pradeep@gmail.com' on #email
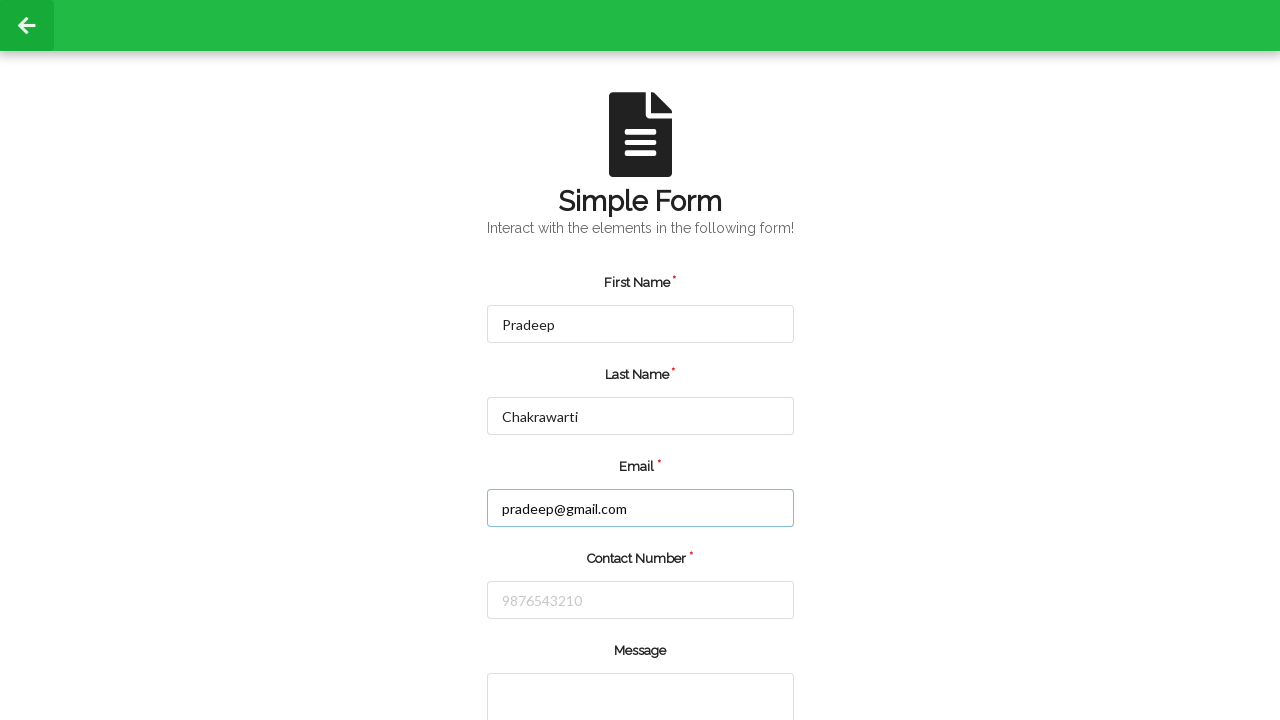

Filled phone number field with '7879646297' on input[placeholder='9876543210']
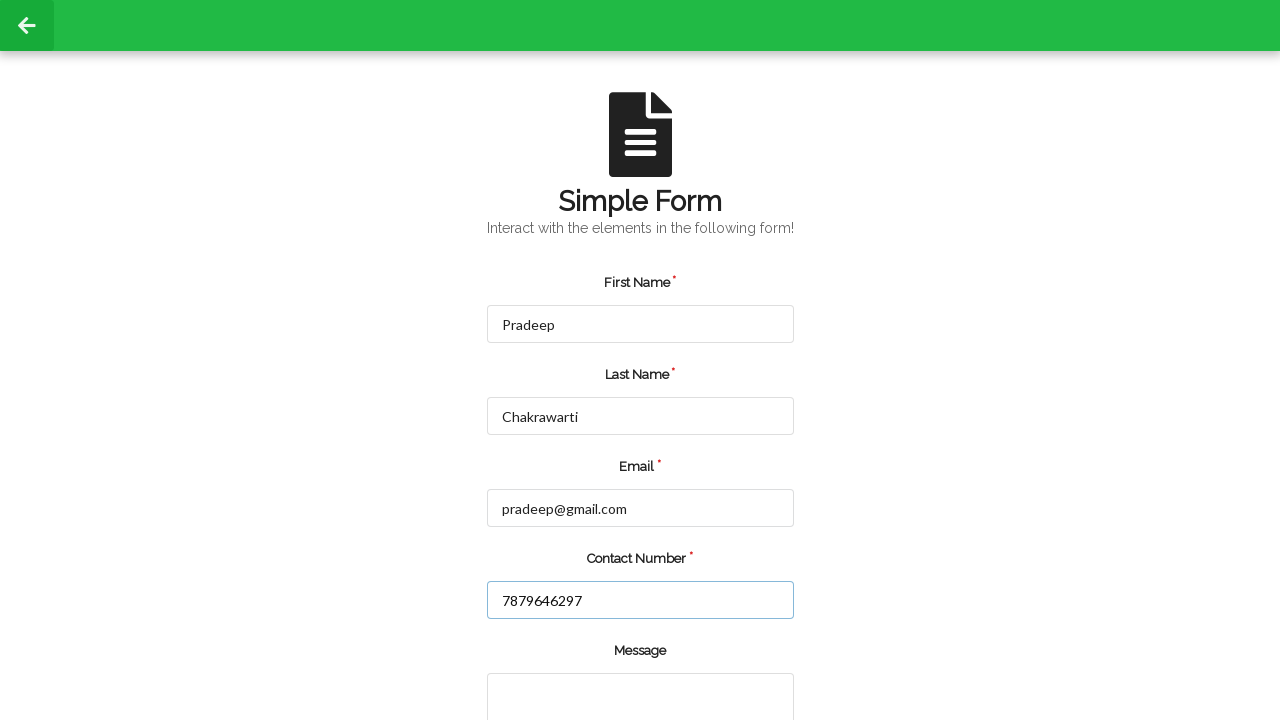

Filled message field with 'Task have done' on textarea[rows='2']
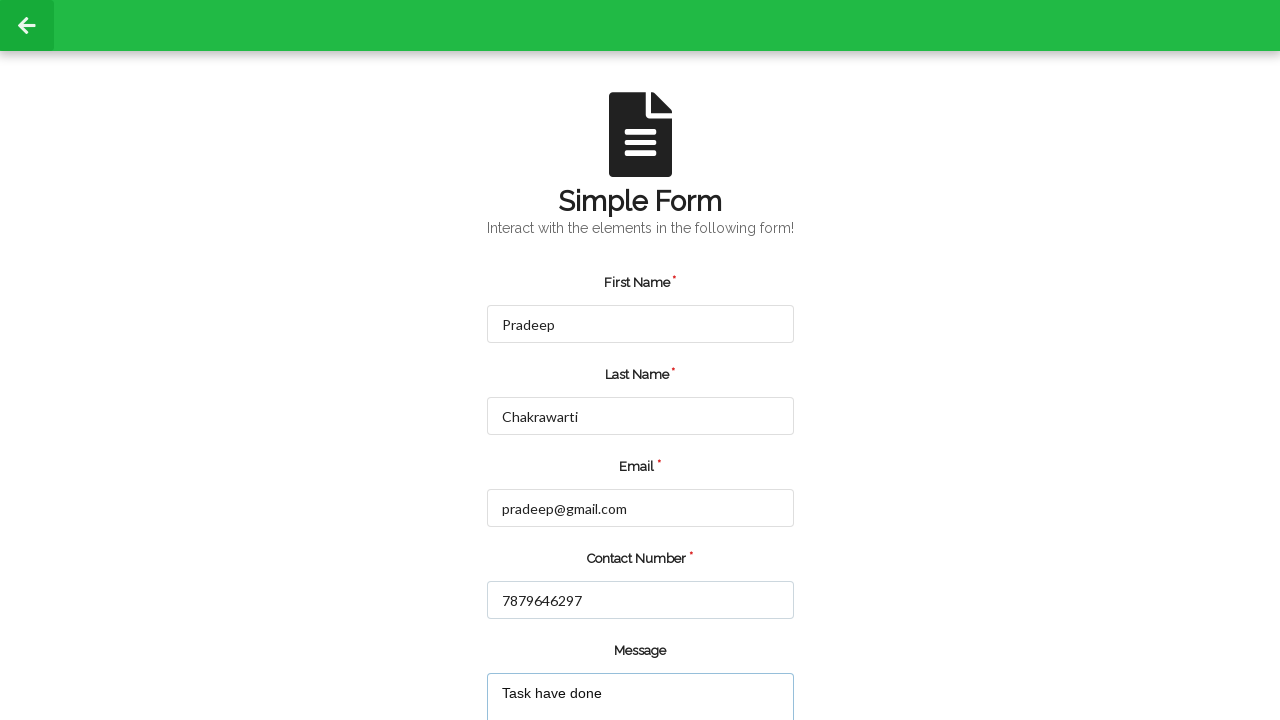

Clicked submit button to submit the form at (558, 660) on input[type='submit']
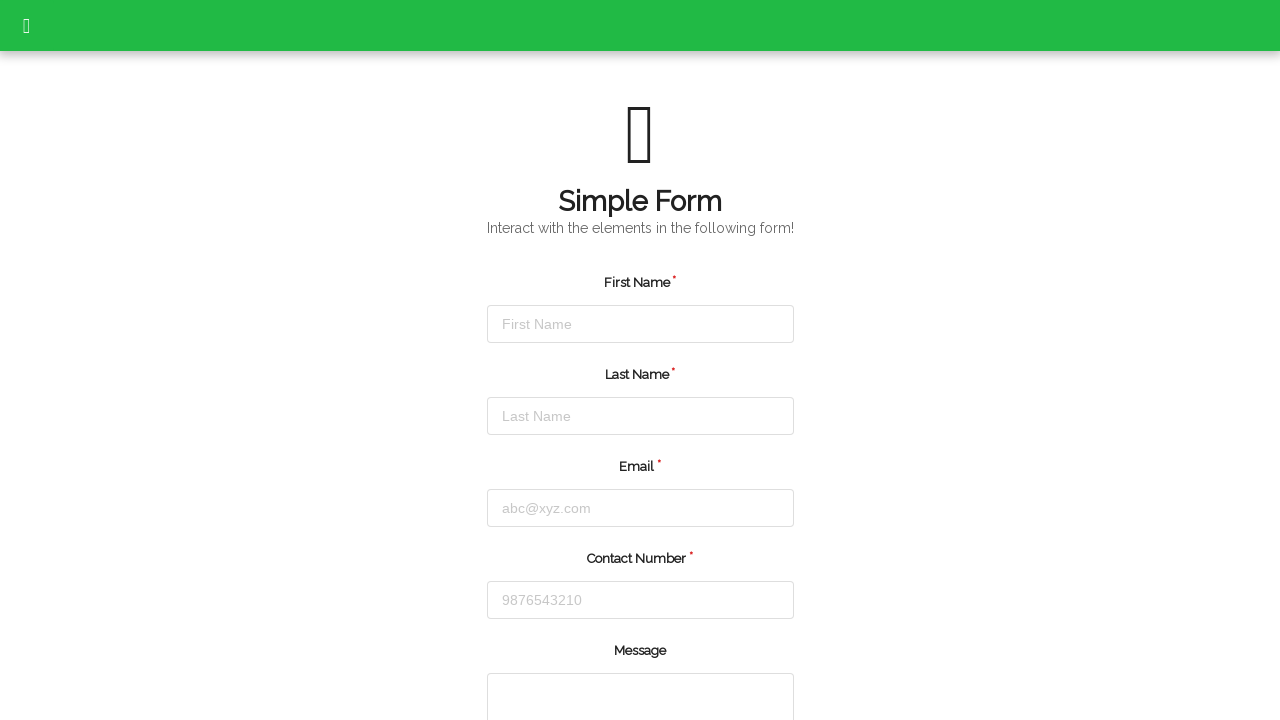

Clicked reset button to clear the form at (718, 660) on input[type='reset']
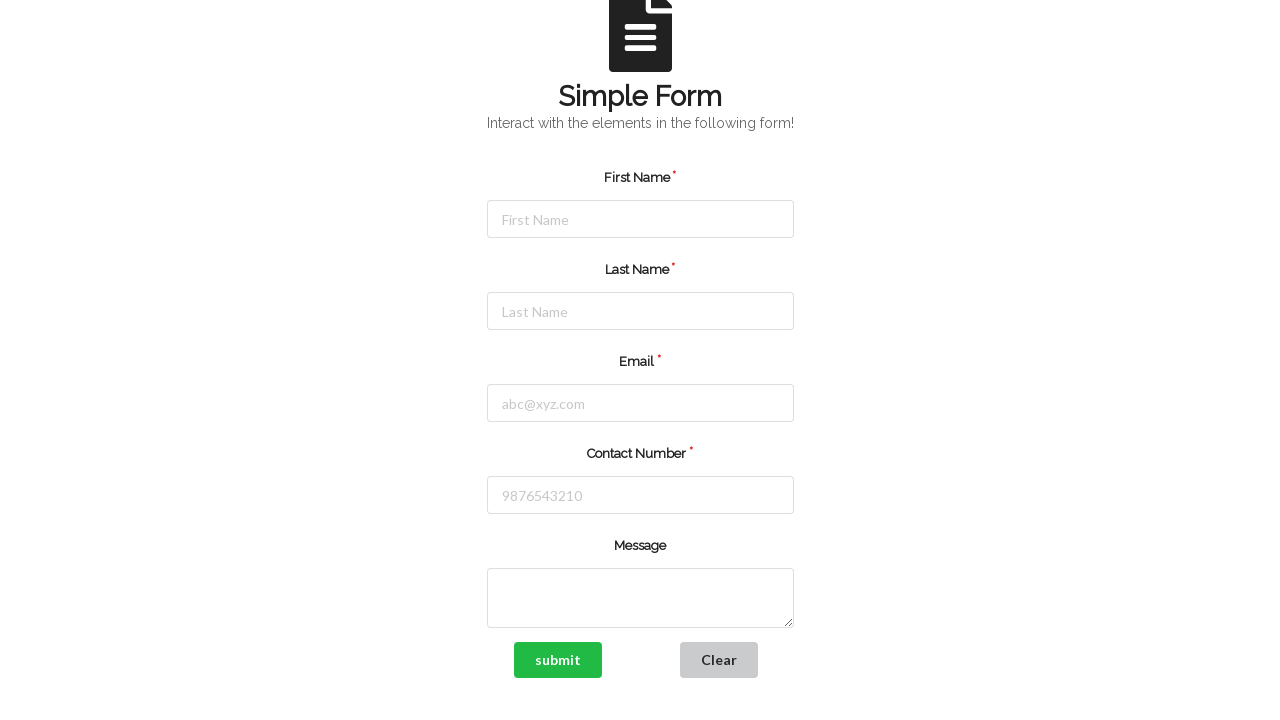

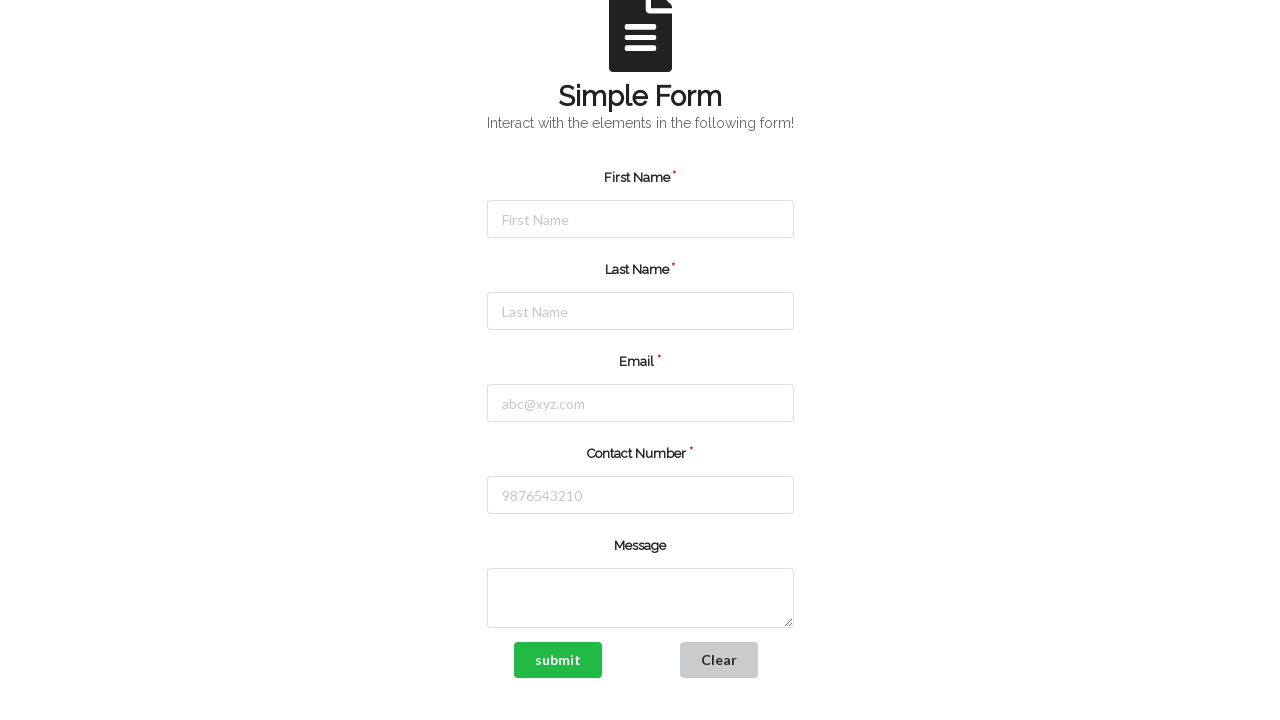